Tests adding todo items by filling the input field and pressing Enter, then verifying the items appear in the list

Starting URL: https://demo.playwright.dev/todomvc

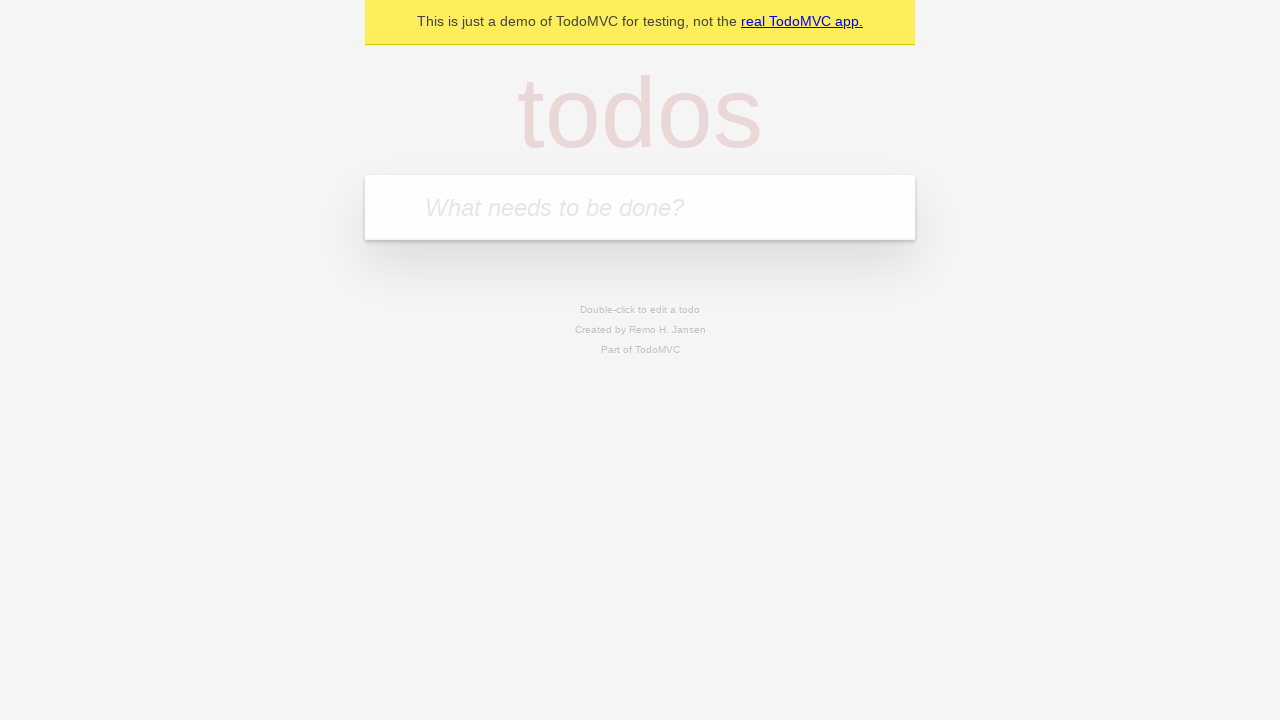

Filled todo input field with 'buy some cheese' on internal:attr=[placeholder="What needs to be done?"i]
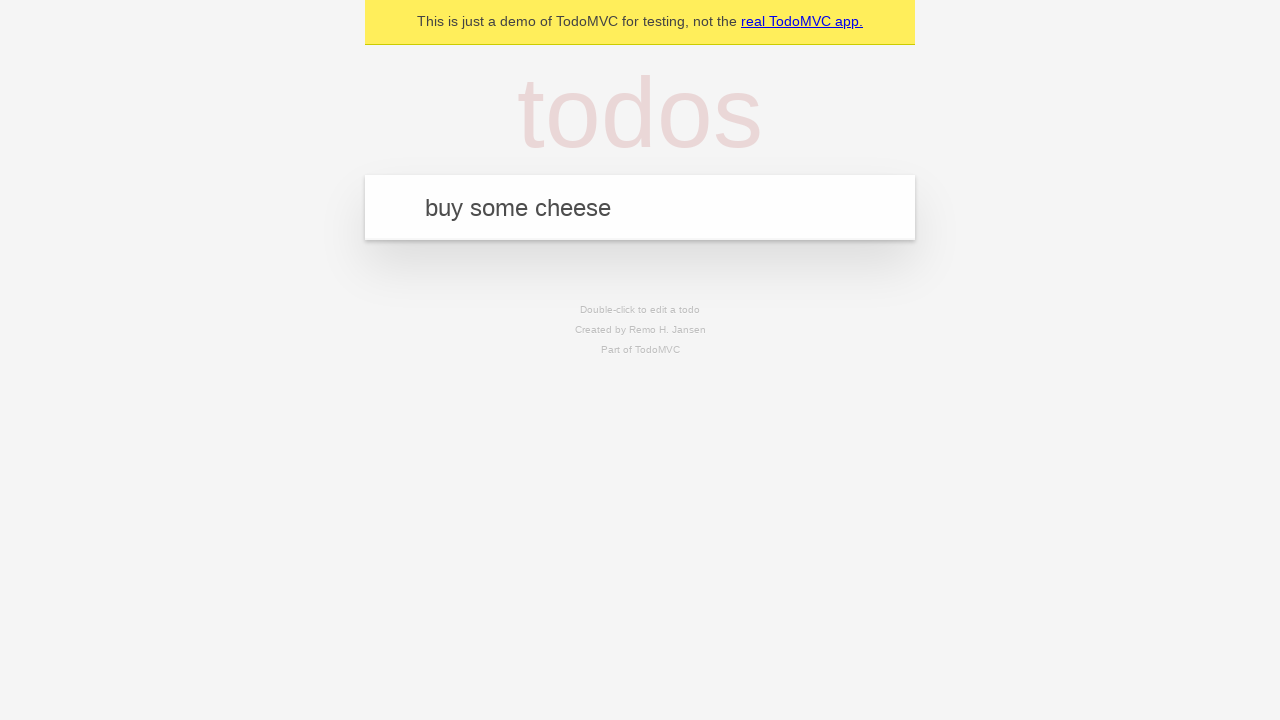

Pressed Enter to create first todo item on internal:attr=[placeholder="What needs to be done?"i]
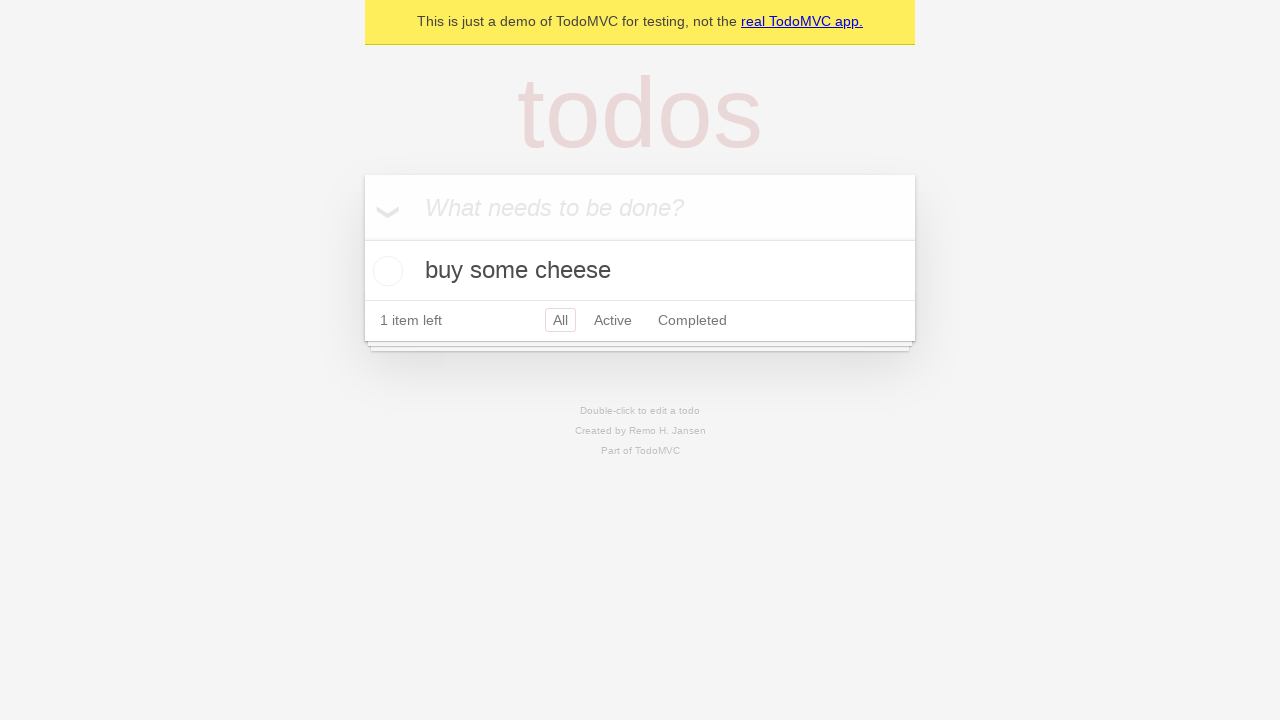

First todo item appeared in the list
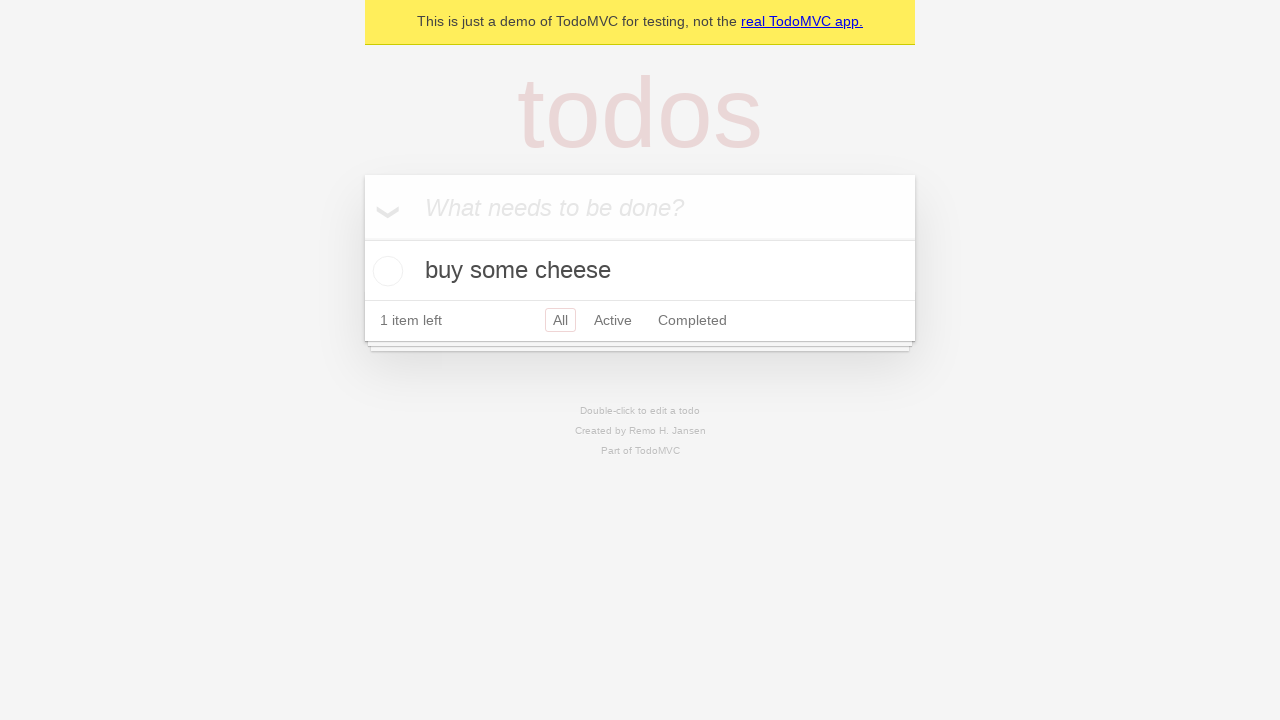

Filled todo input field with 'feed the cat' on internal:attr=[placeholder="What needs to be done?"i]
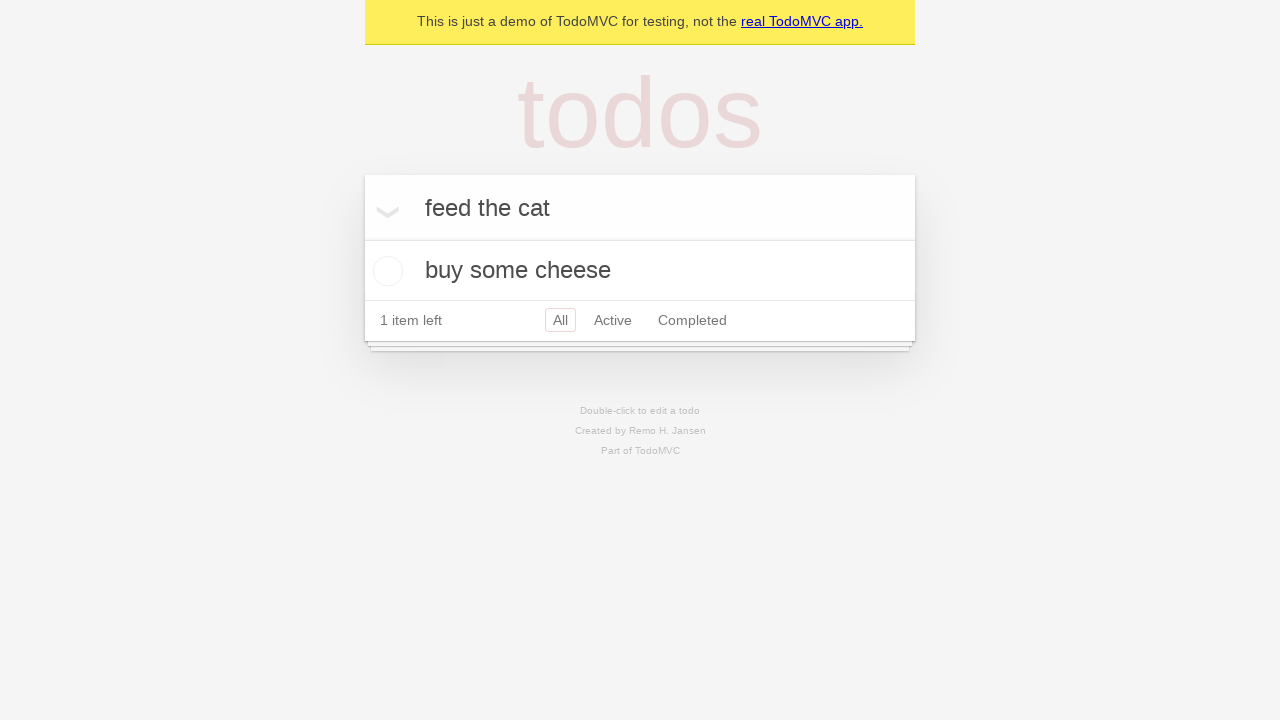

Pressed Enter to create second todo item on internal:attr=[placeholder="What needs to be done?"i]
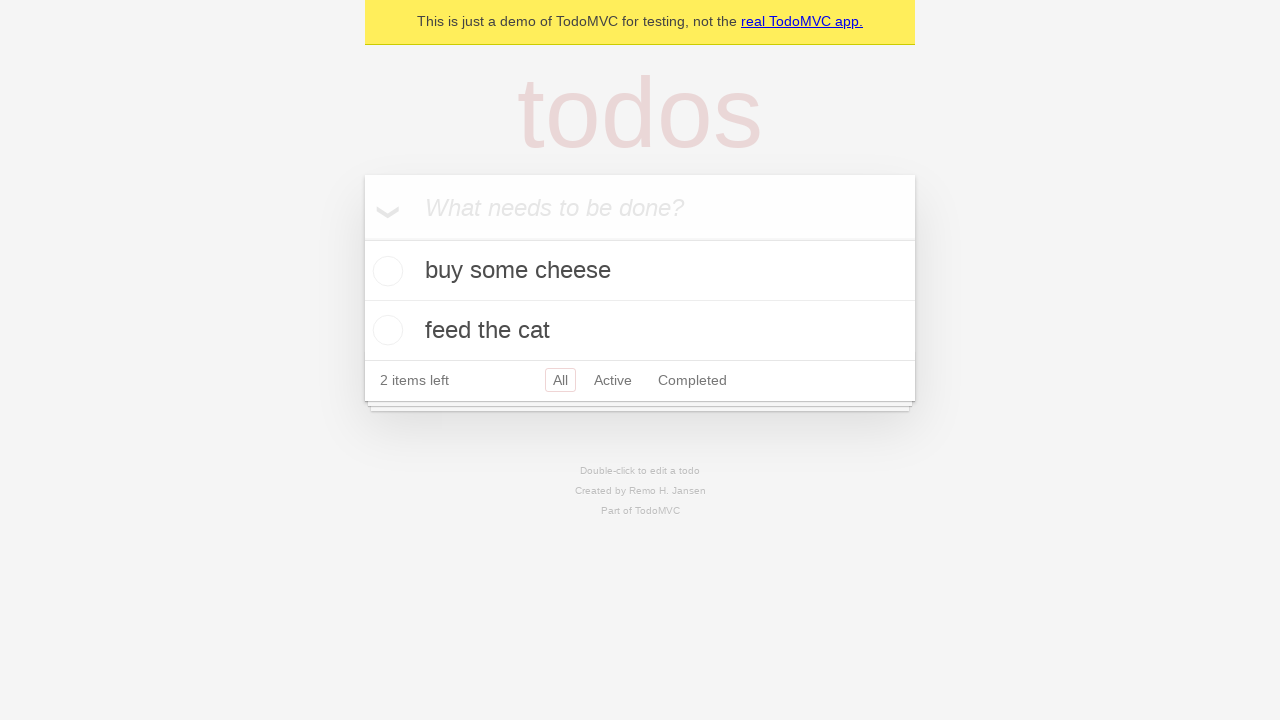

Both todo items are visible in the list
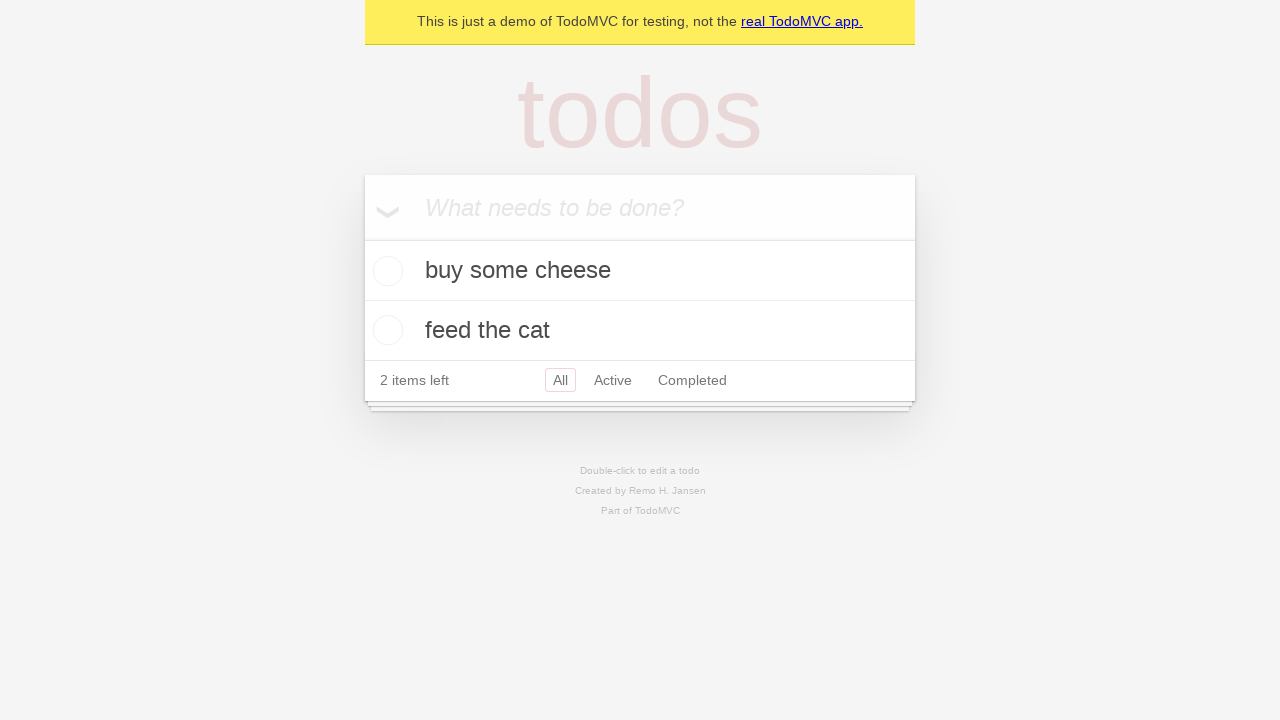

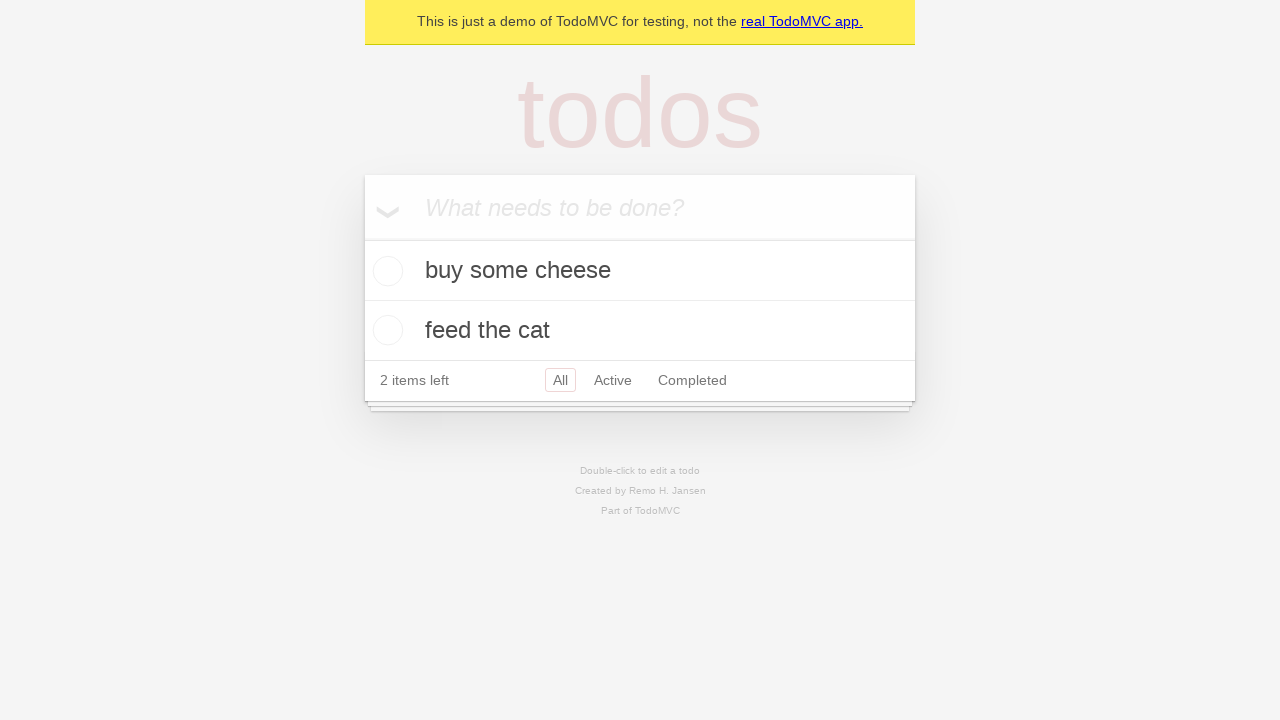